Tests the practice form on DemoQA by filling out student registration details including name, email, gender, phone number, date of birth, hobbies, and address, then submitting the form.

Starting URL: https://demoqa.com/

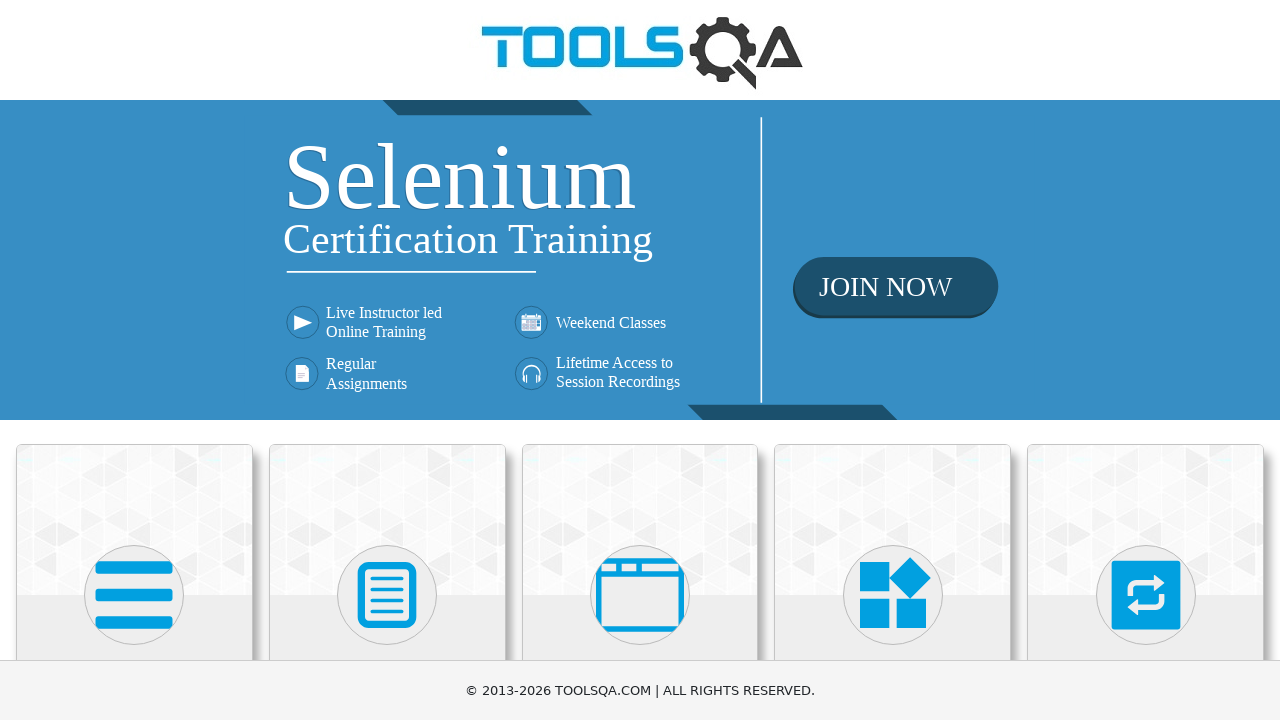

Clicked on Forms card at (387, 360) on xpath=//div[@class='card-body']/h5[text()='Forms']
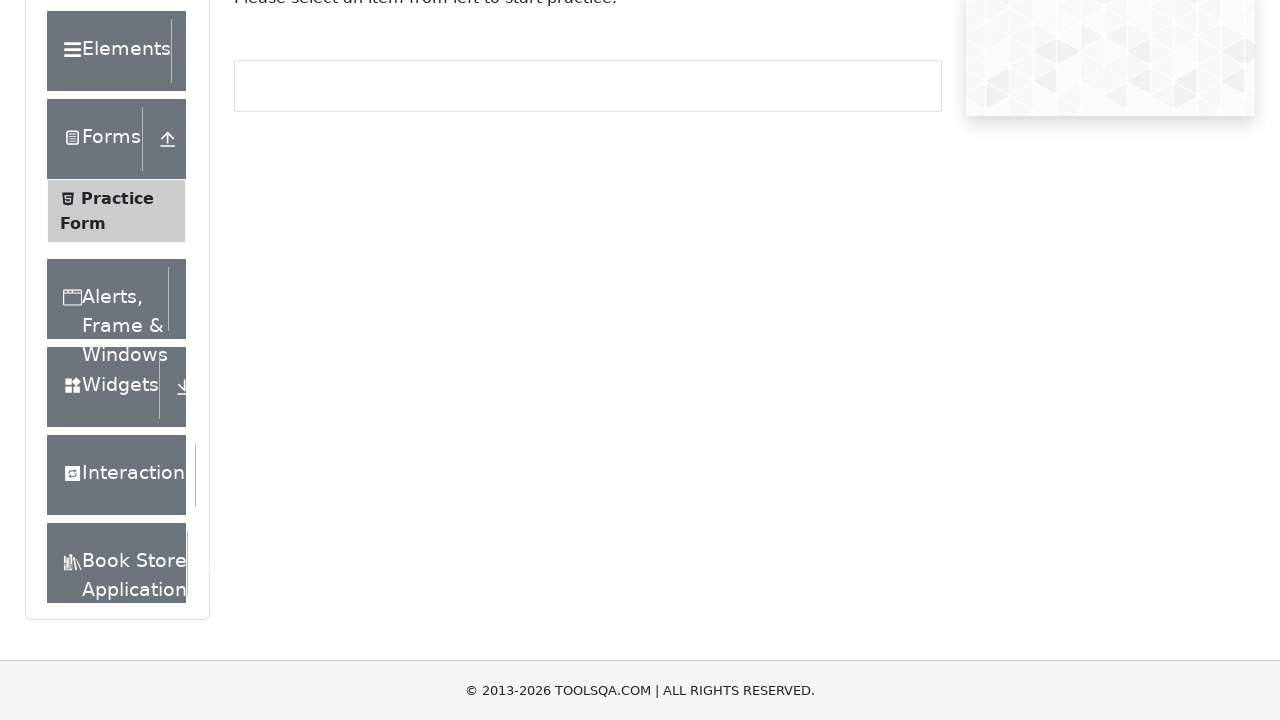

Clicked on Practice Form menu item at (117, 336) on xpath=//span[text()='Practice Form']
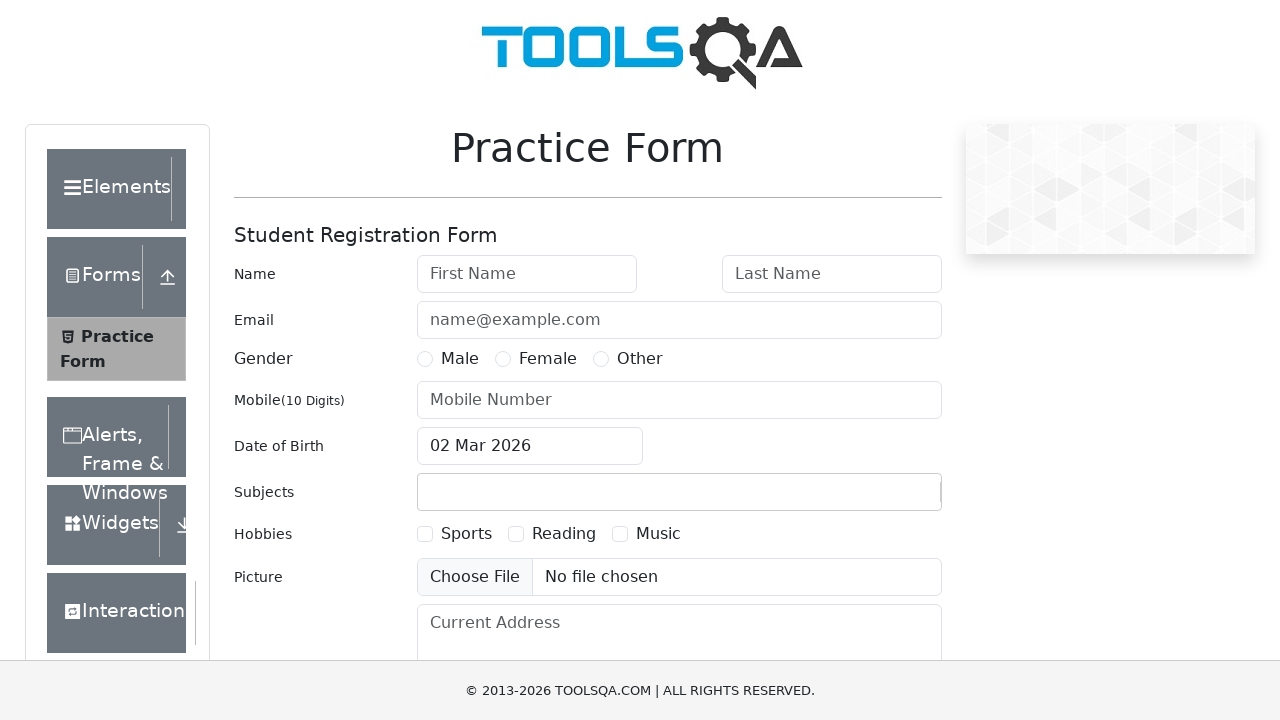

Filled first name with 'pushpendra' on #firstName
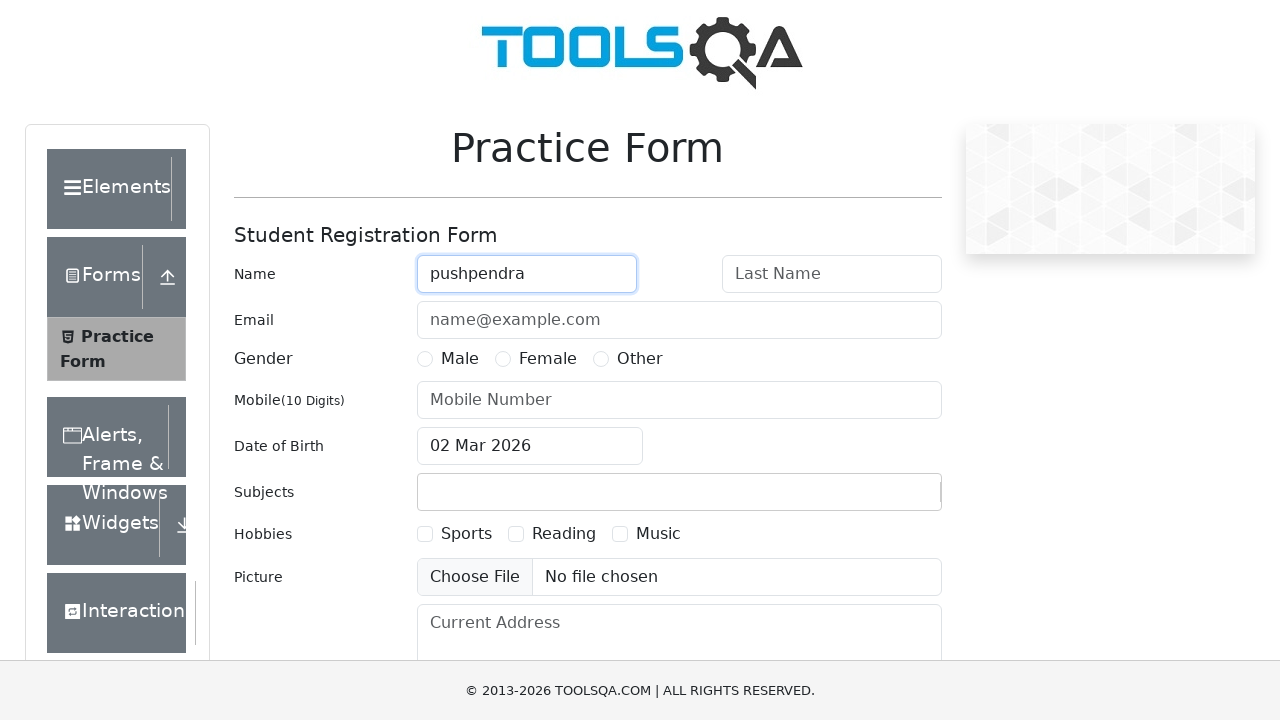

Filled last name with 'gaur' on #lastName
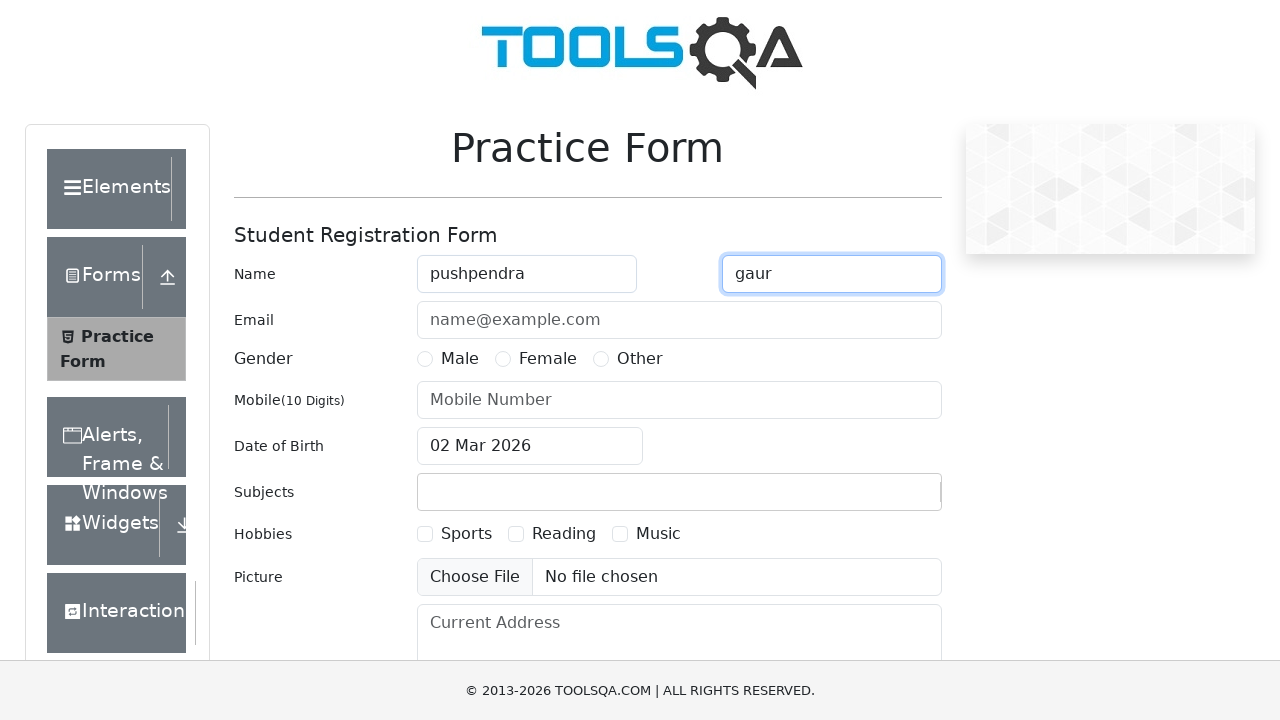

Filled email with 'pkg123@gmail.com' on #userEmail
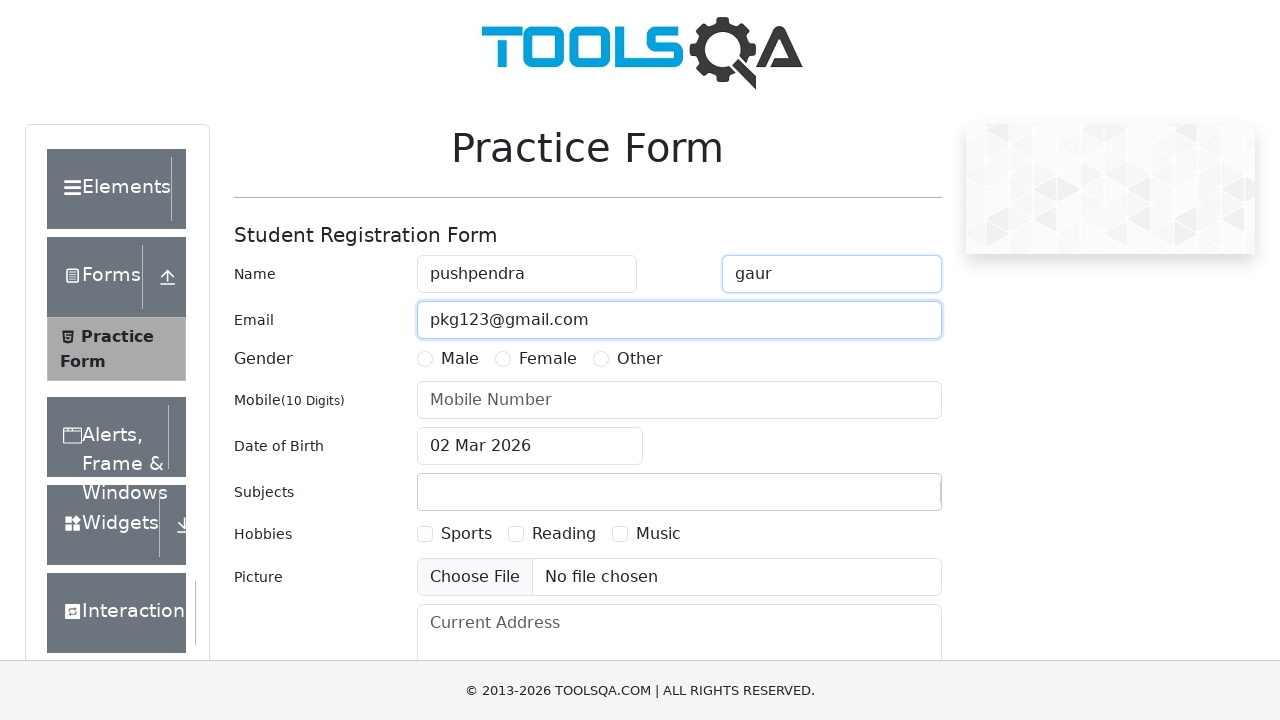

Selected Male gender at (460, 359) on label[for='gender-radio-1']
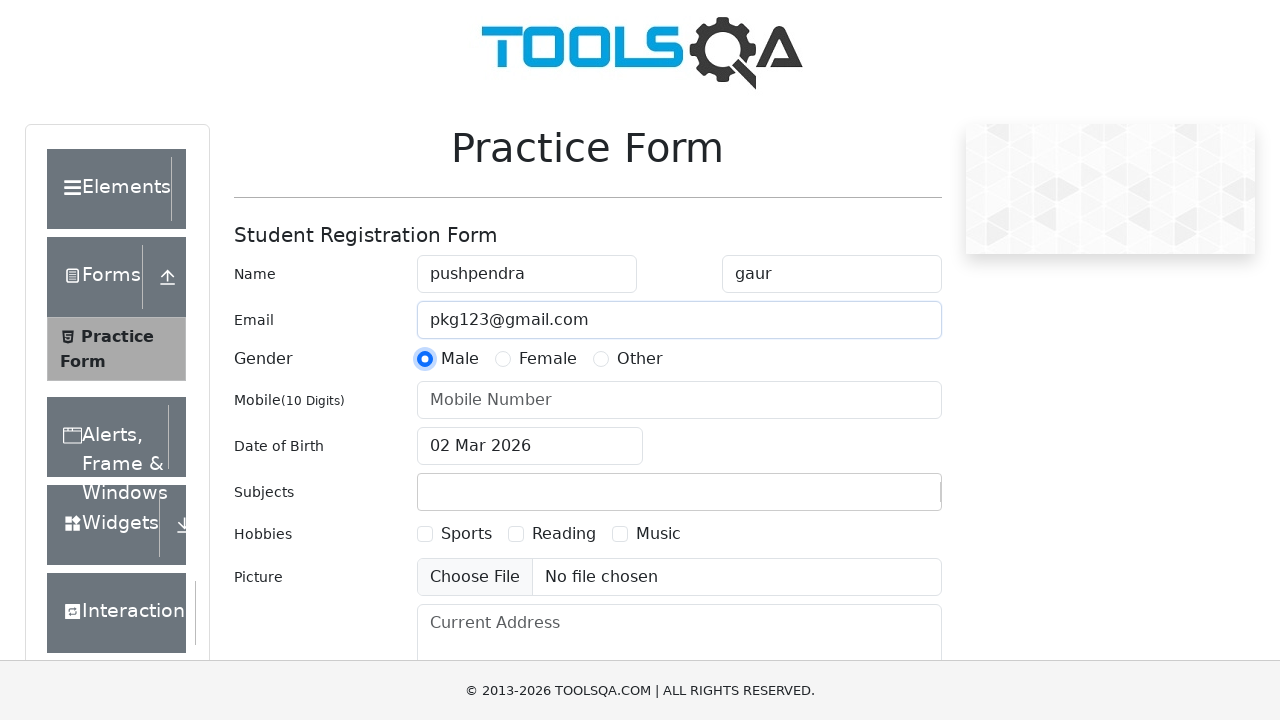

Filled mobile number with '8279652505' on #userNumber
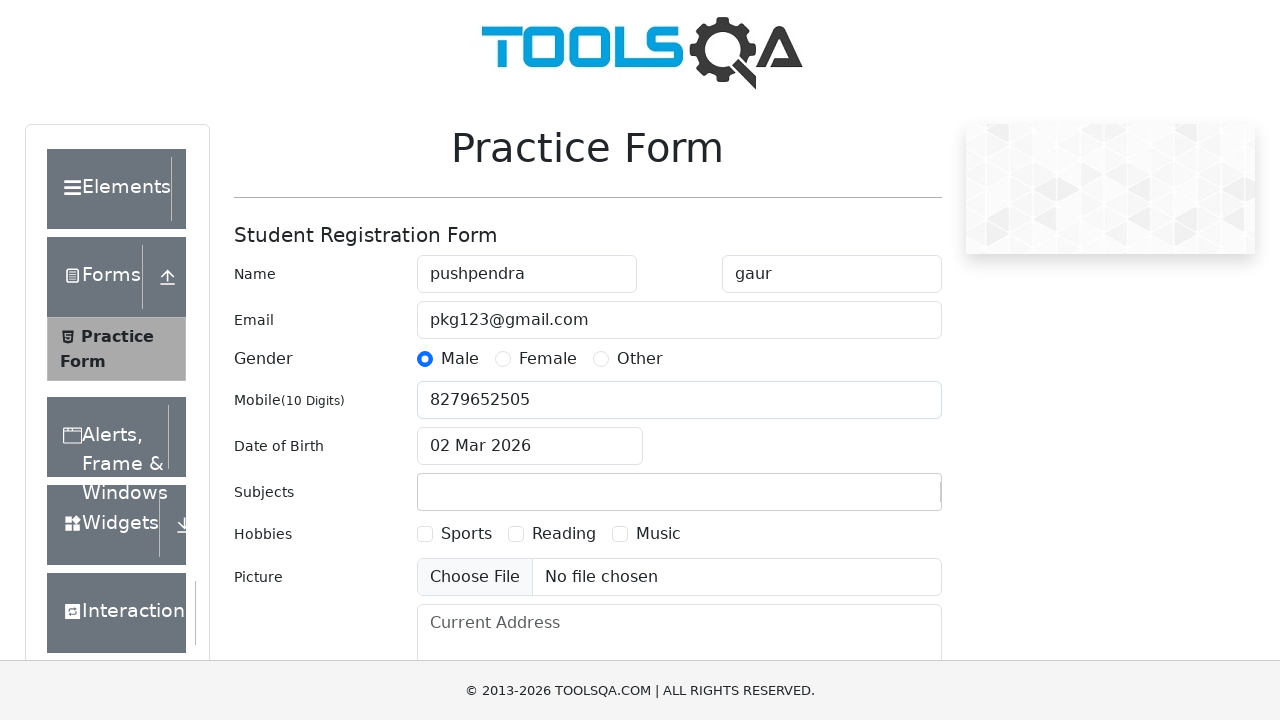

Clicked on date of birth input to open date picker at (530, 446) on #dateOfBirthInput
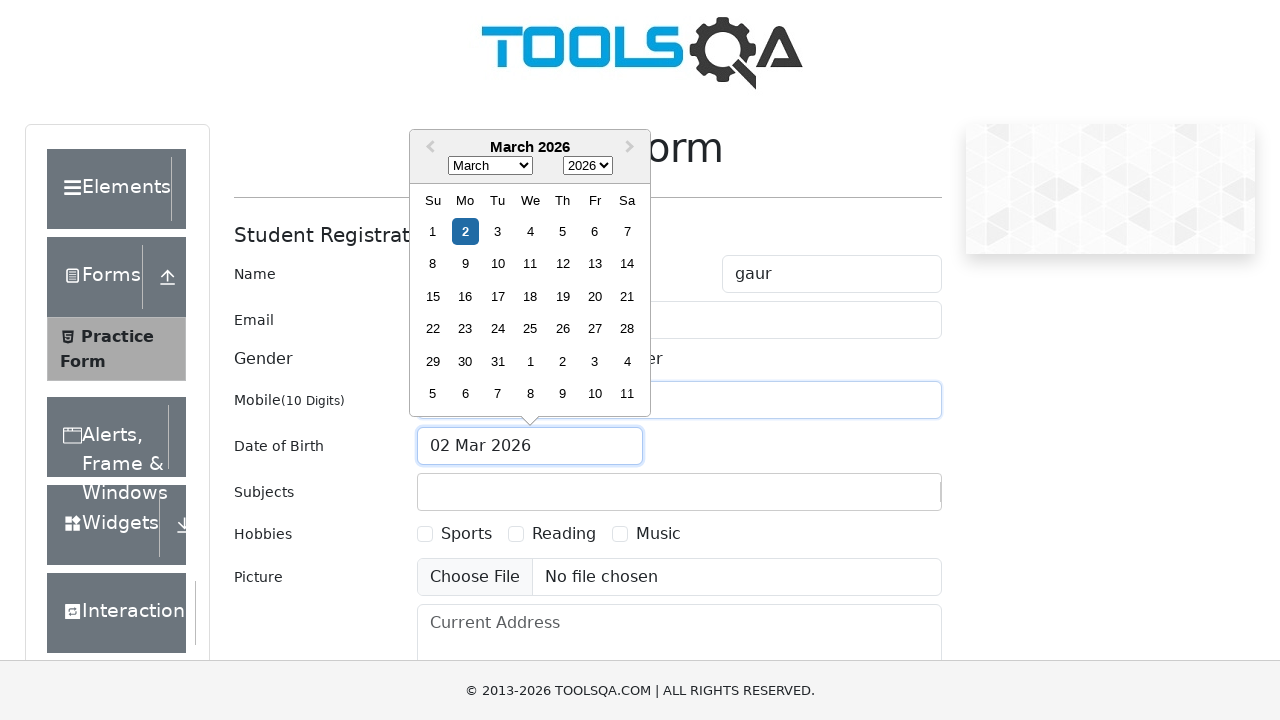

Selected June (month index 5) from date picker on .react-datepicker__month-select
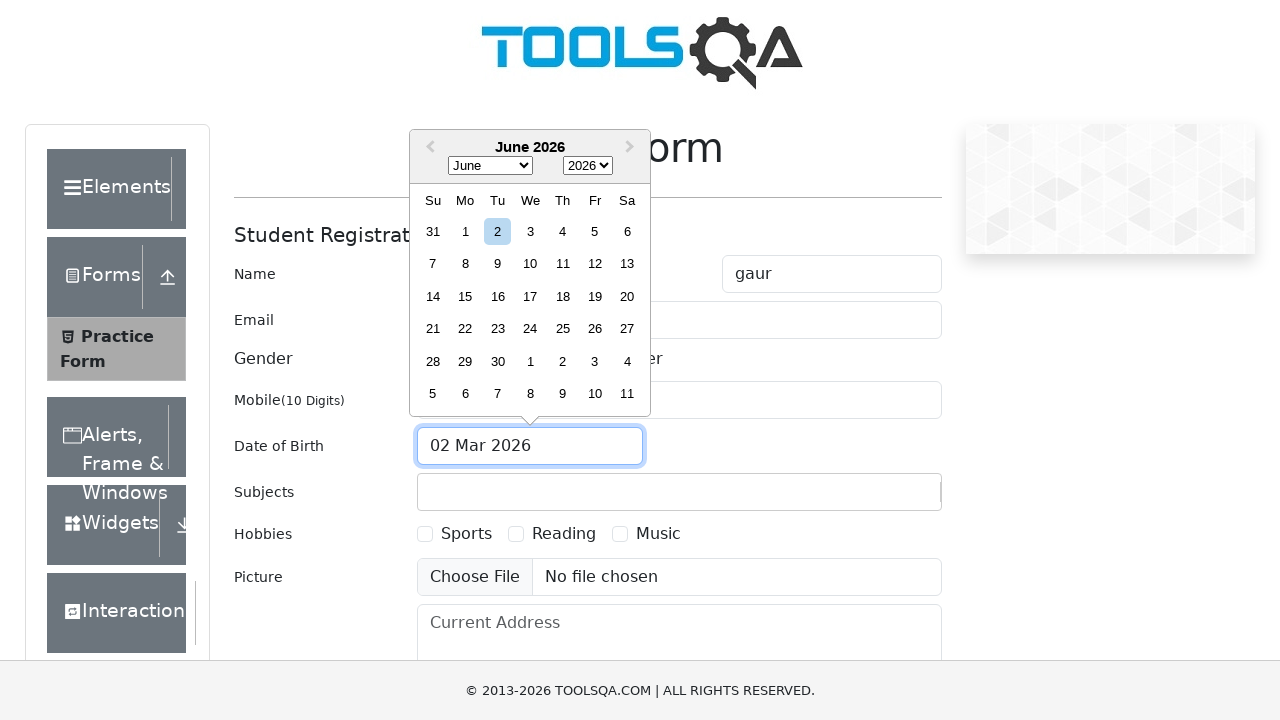

Selected year 2028 from date picker on .react-datepicker__year-select
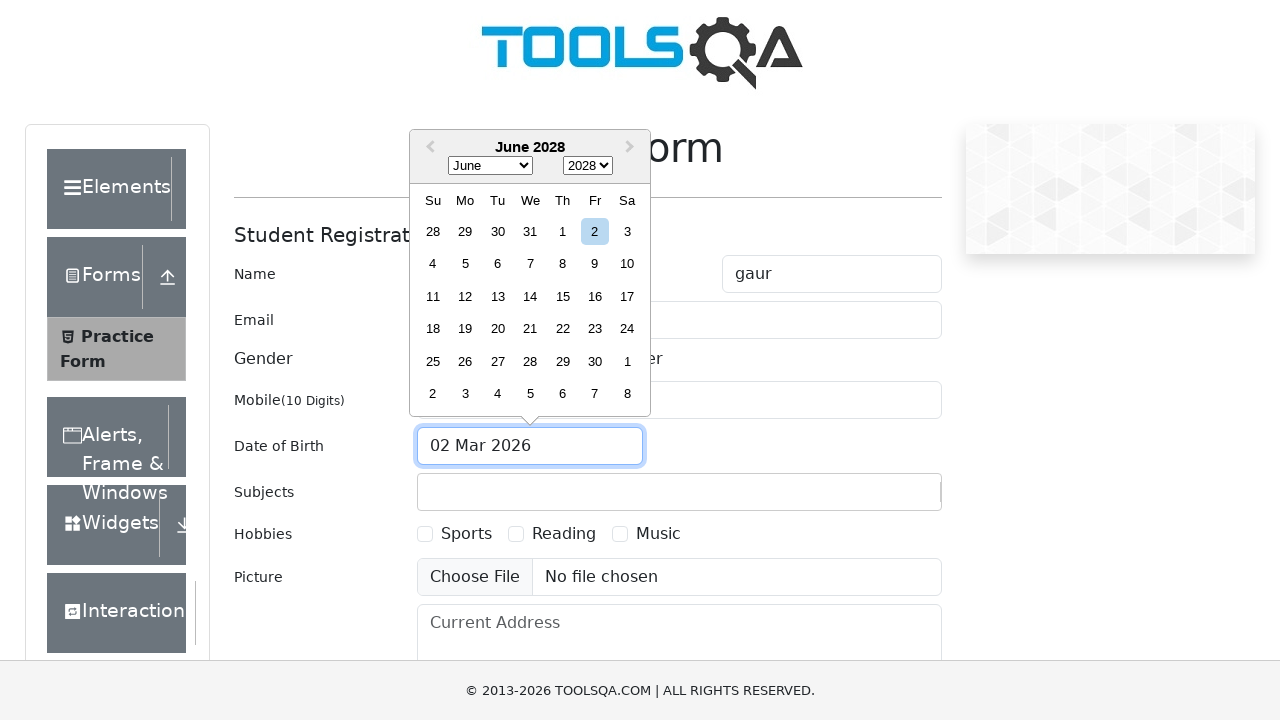

Selected day 12 from date picker at (465, 296) on xpath=//div[contains(@class, 'react-datepicker__day') and text()='12' and not(co
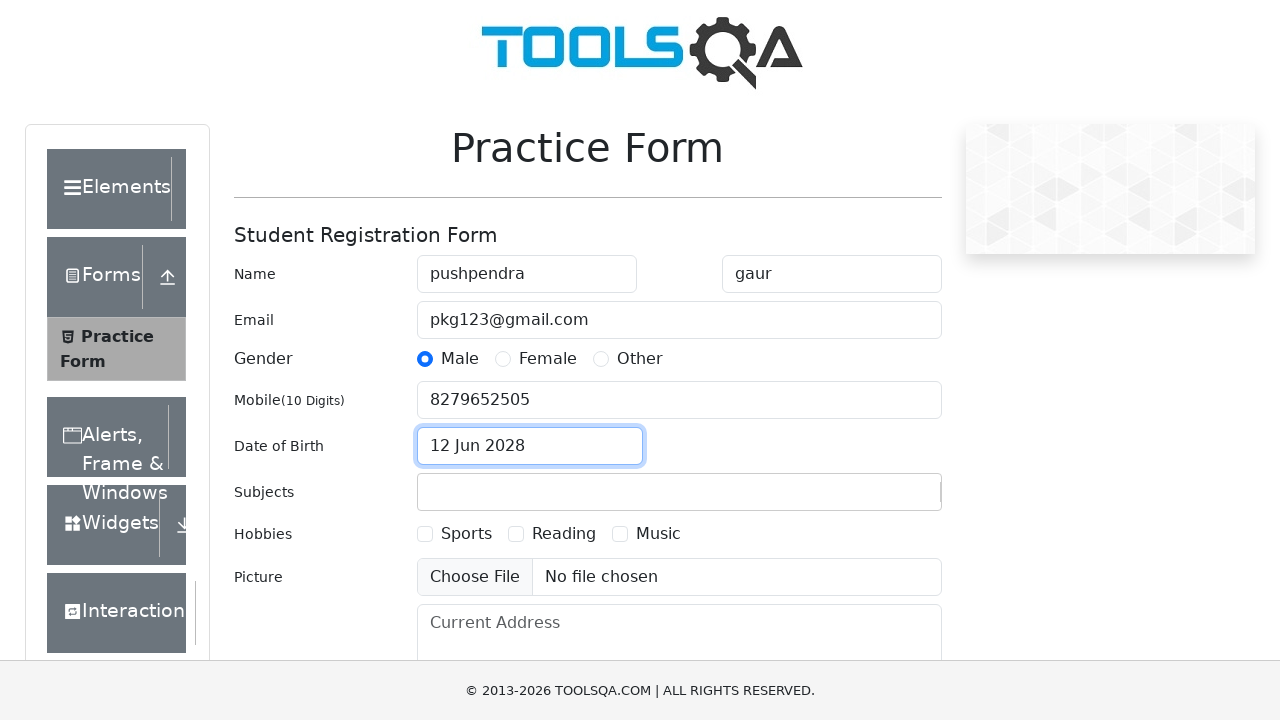

Selected Sports hobby at (466, 534) on label[for='hobbies-checkbox-1']
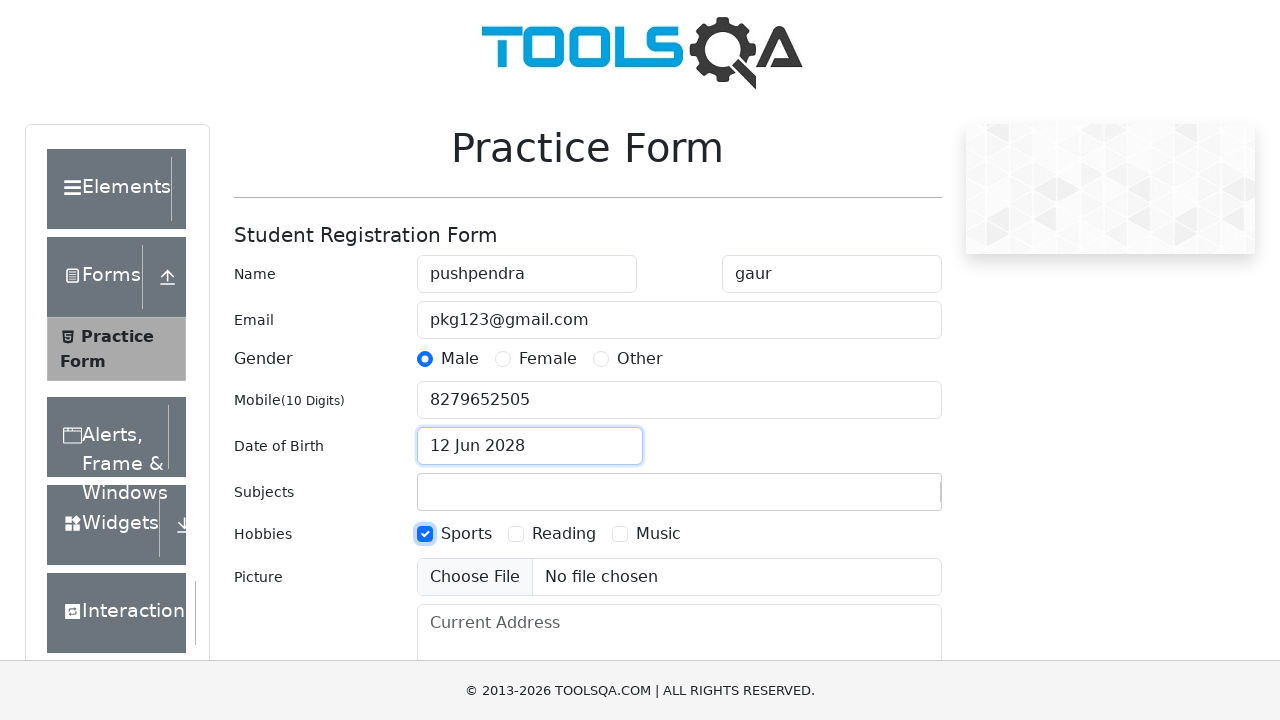

Selected Reading hobby at (564, 534) on label[for='hobbies-checkbox-2']
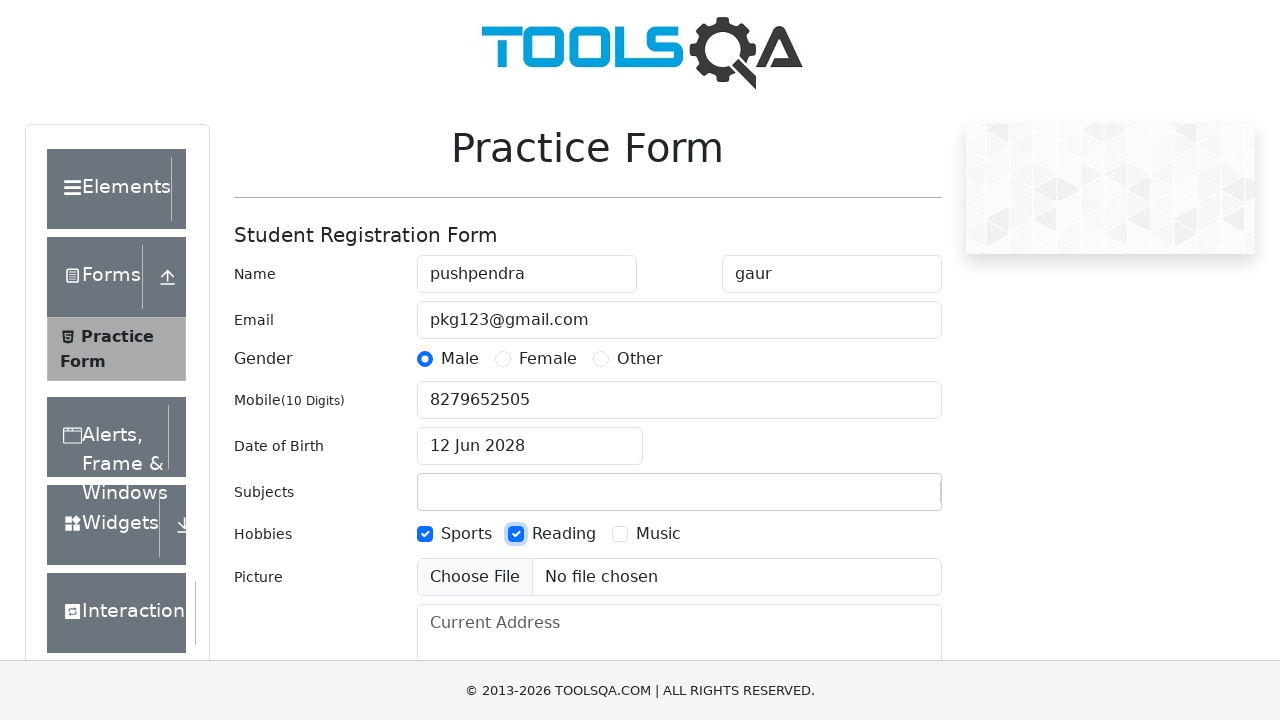

Filled current address with 'village post aulina bulandshahr' on #currentAddress
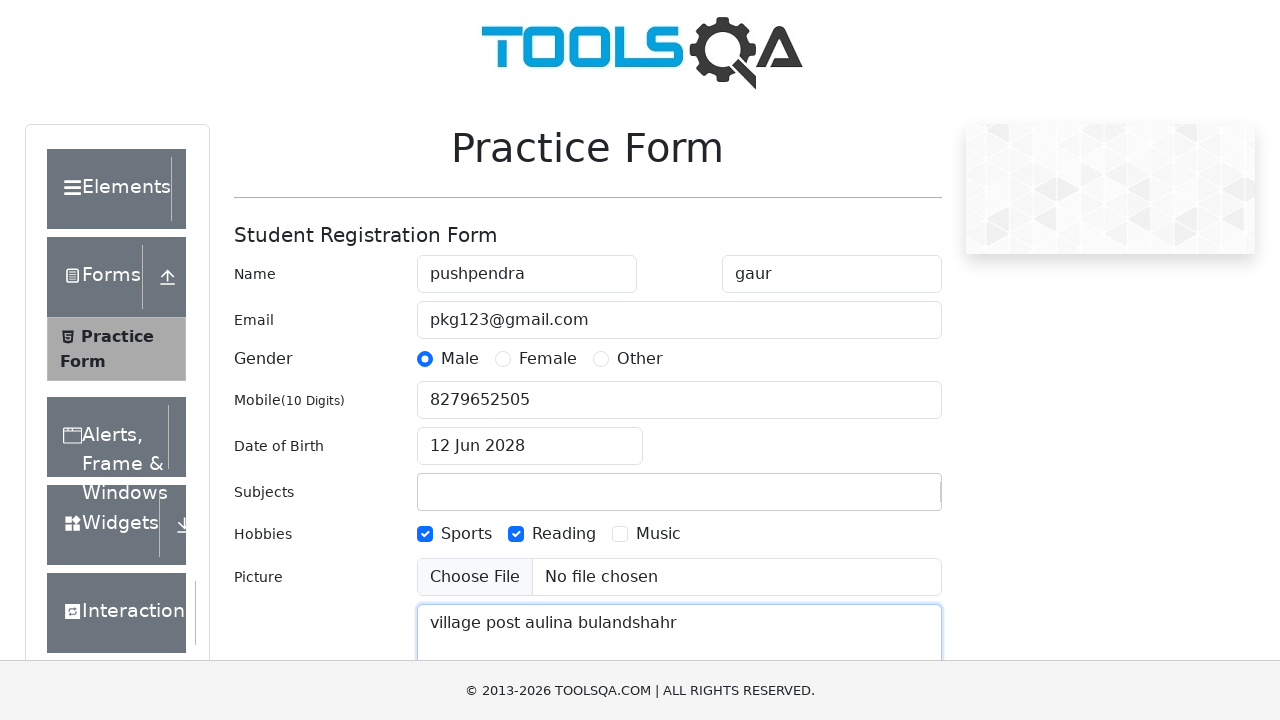

Clicked submit button to submit the form at (885, 499) on #submit
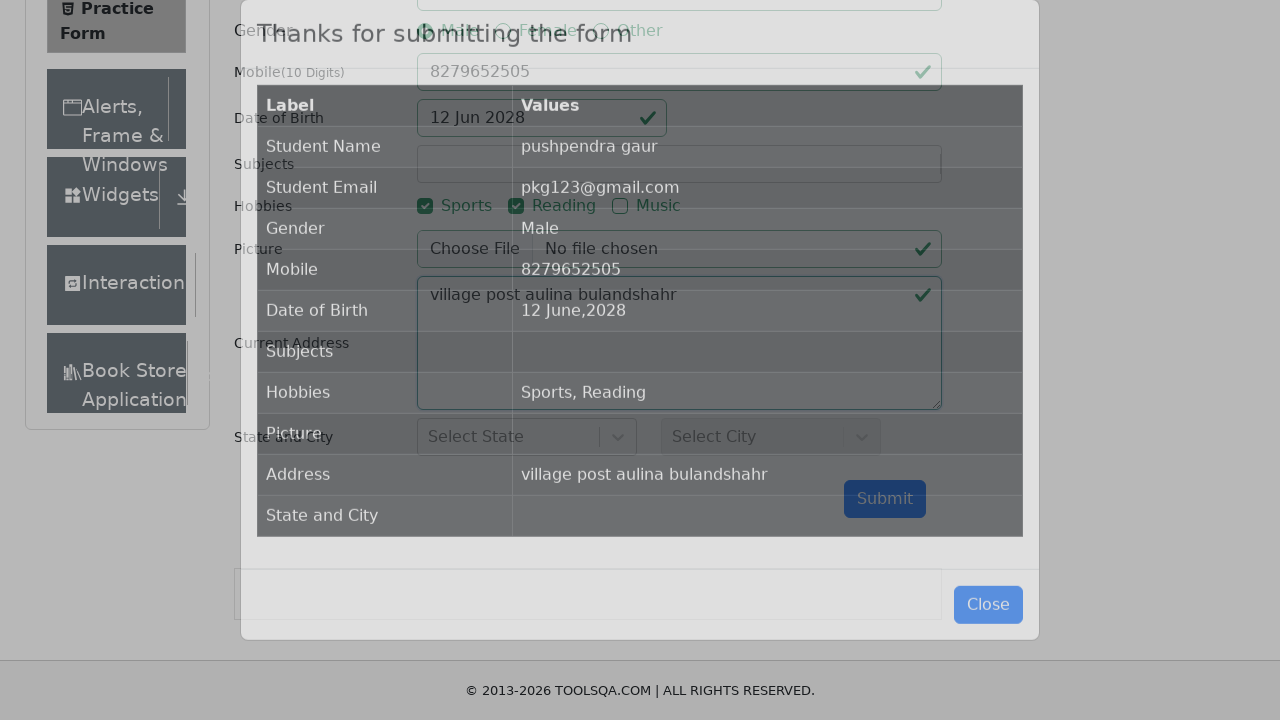

Form submission results modal appeared
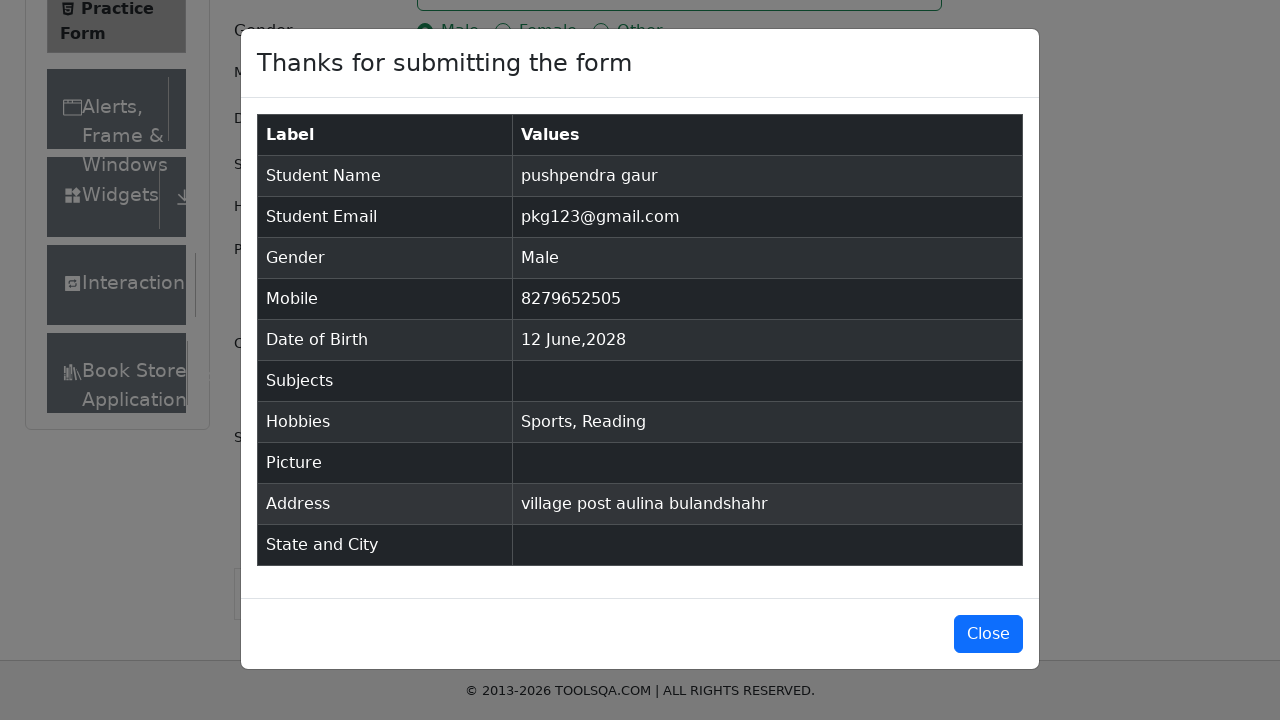

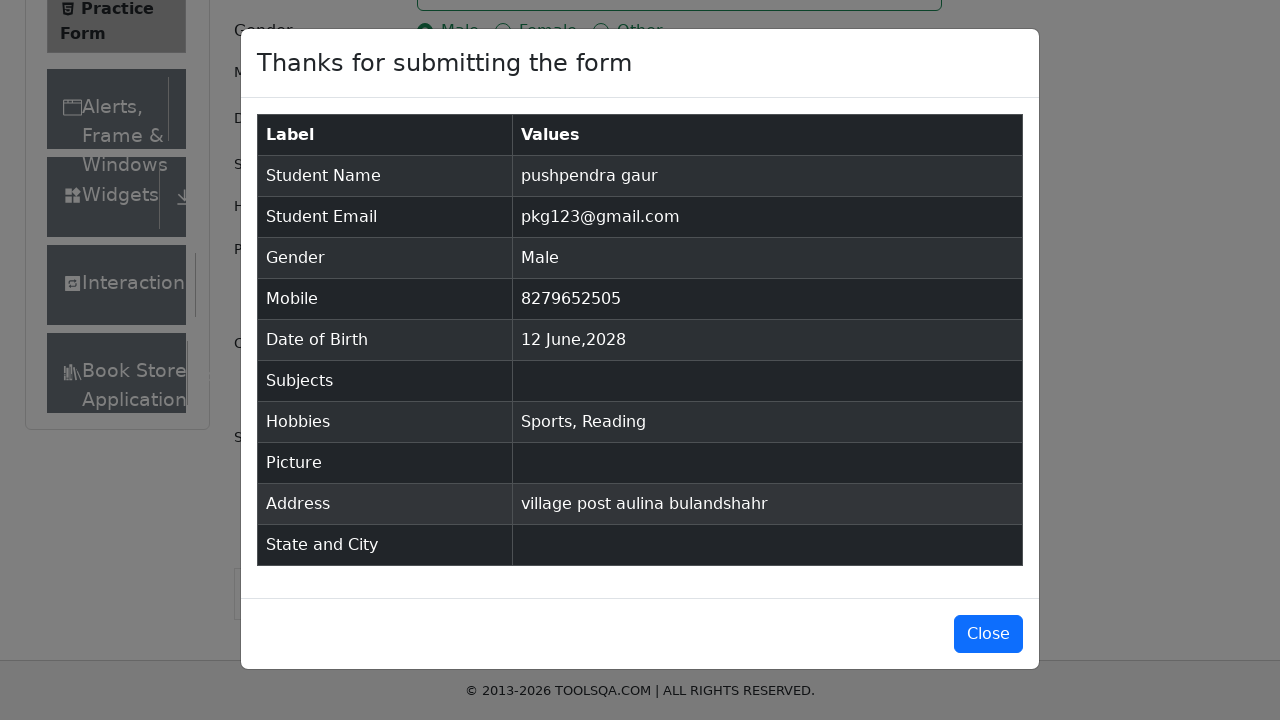